Verifies the YouTube landing page loads correctly by checking that the YouTube logo is displayed

Starting URL: https://youtube.com

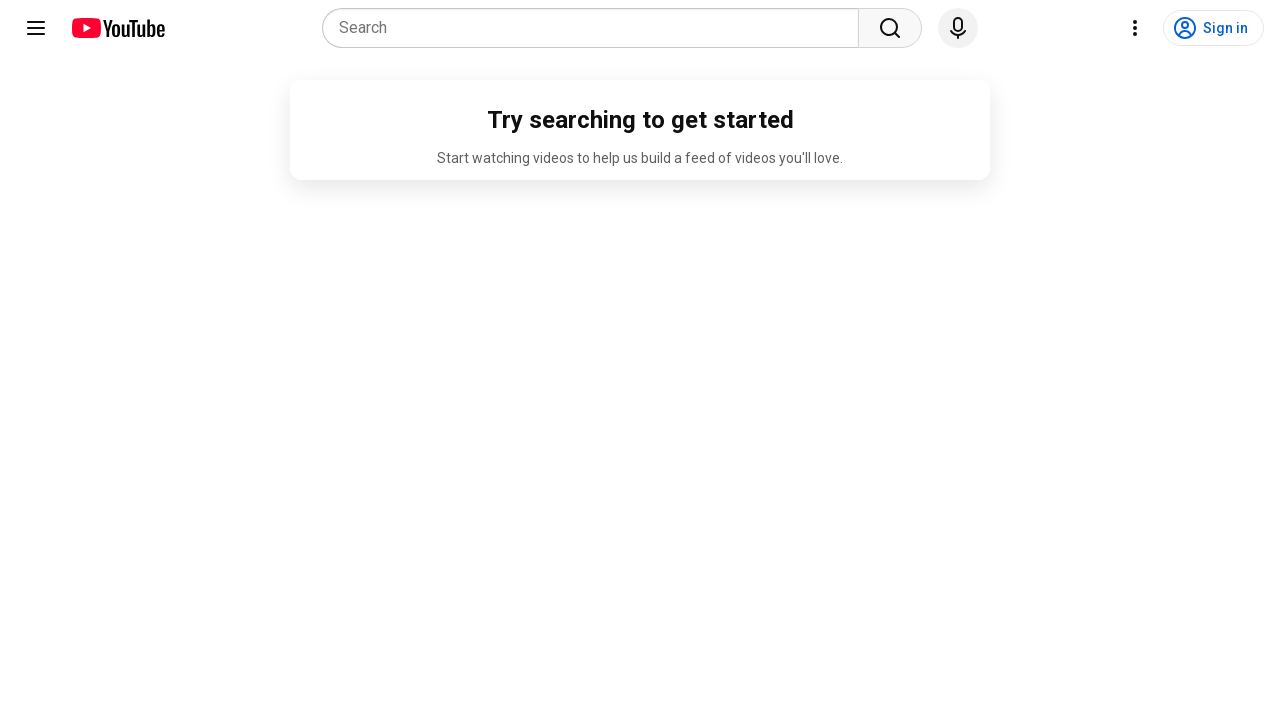

Navigated to YouTube landing page
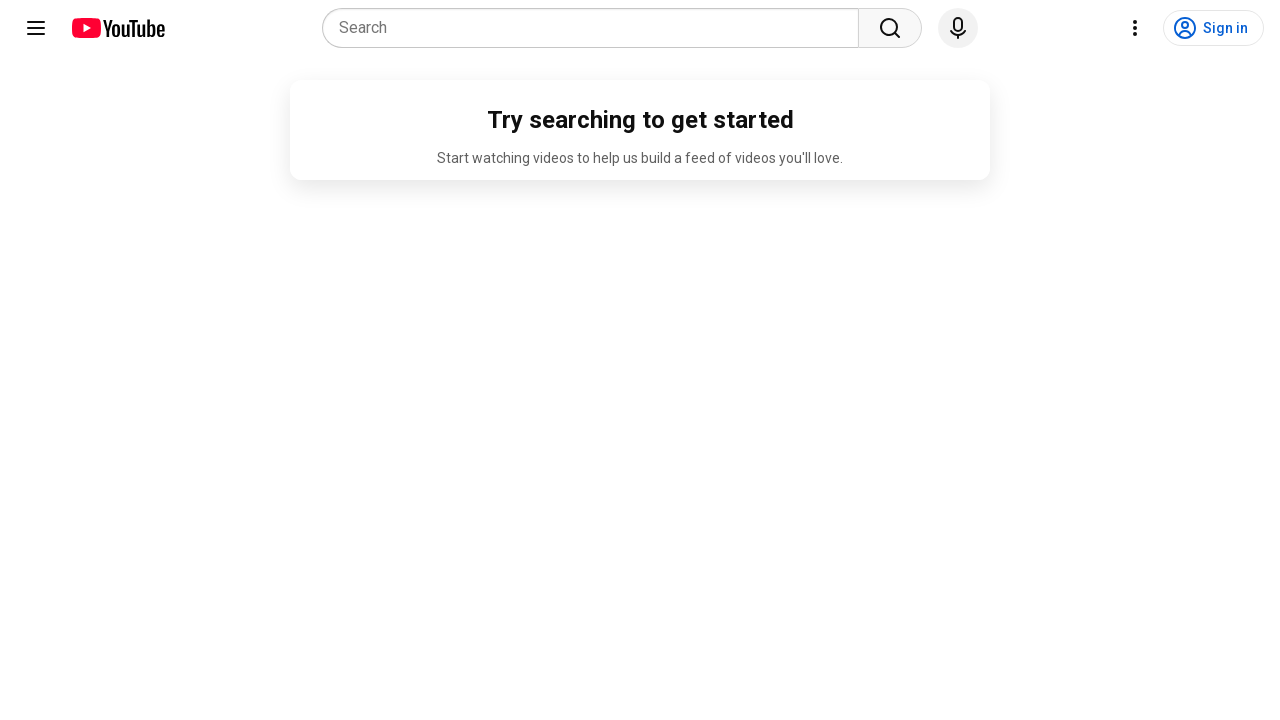

YouTube logo is visible on the page
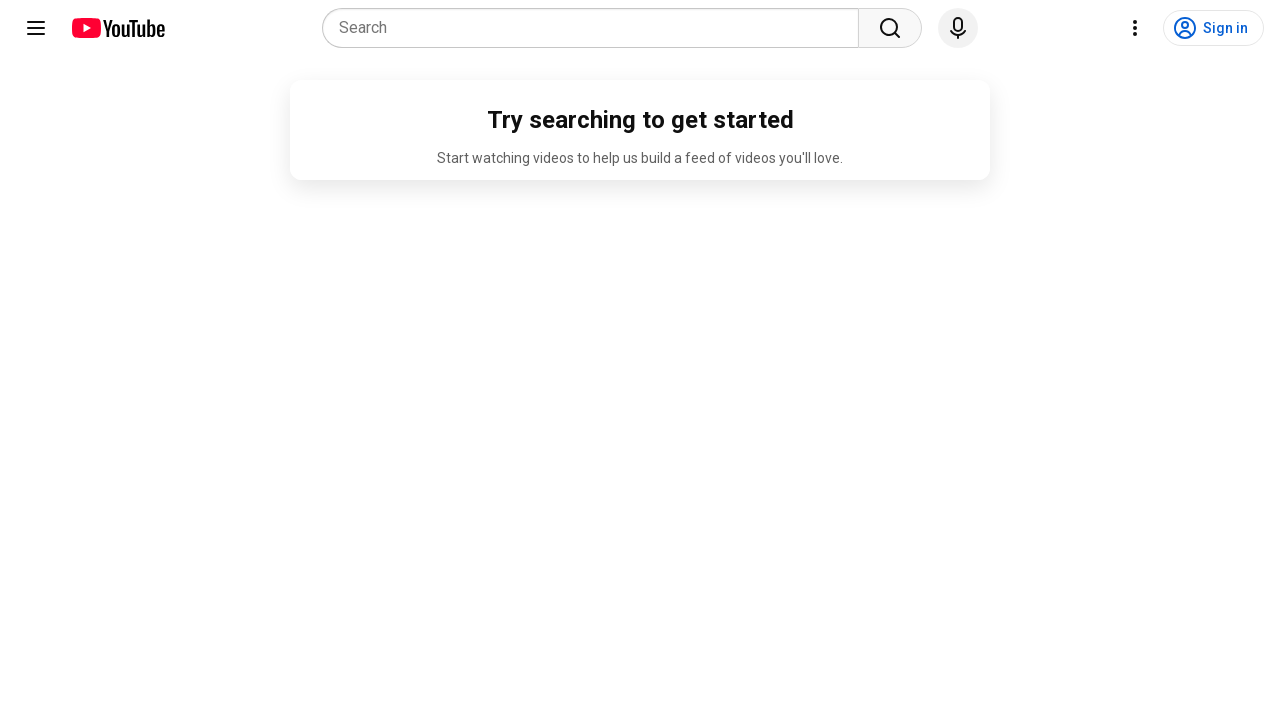

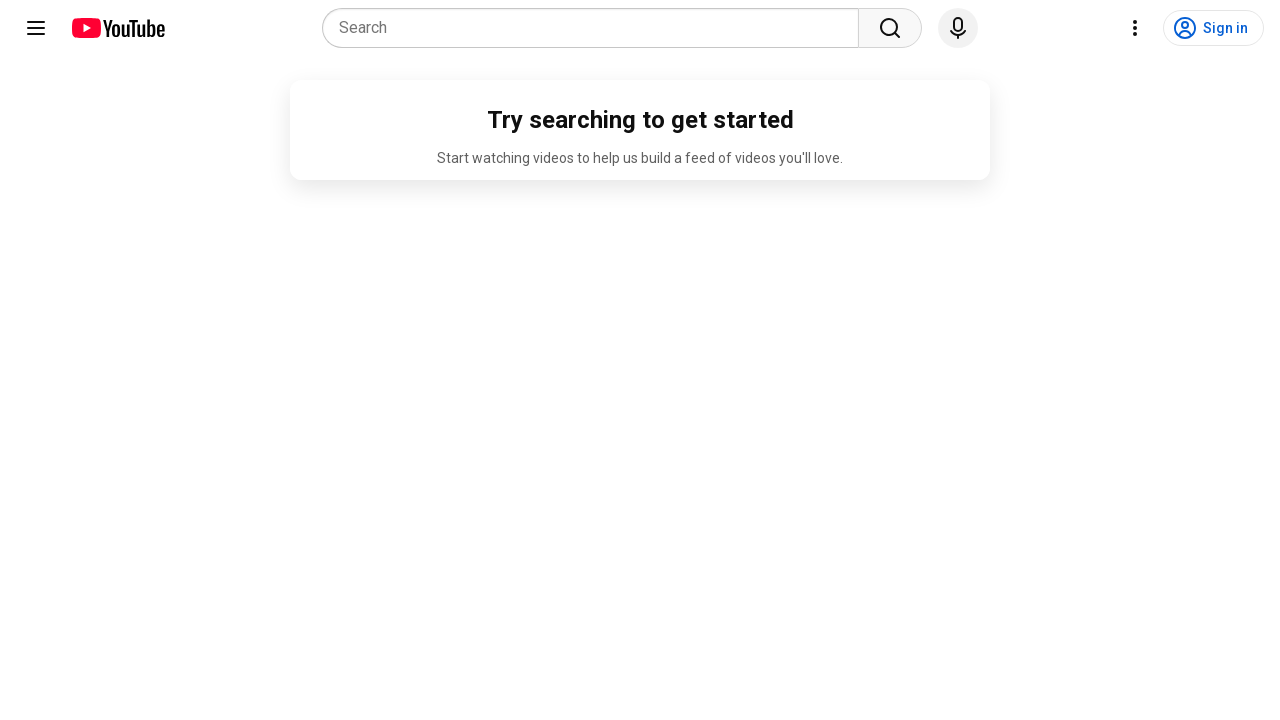